Tests filtering to show only active (non-completed) items

Starting URL: https://demo.playwright.dev/todomvc

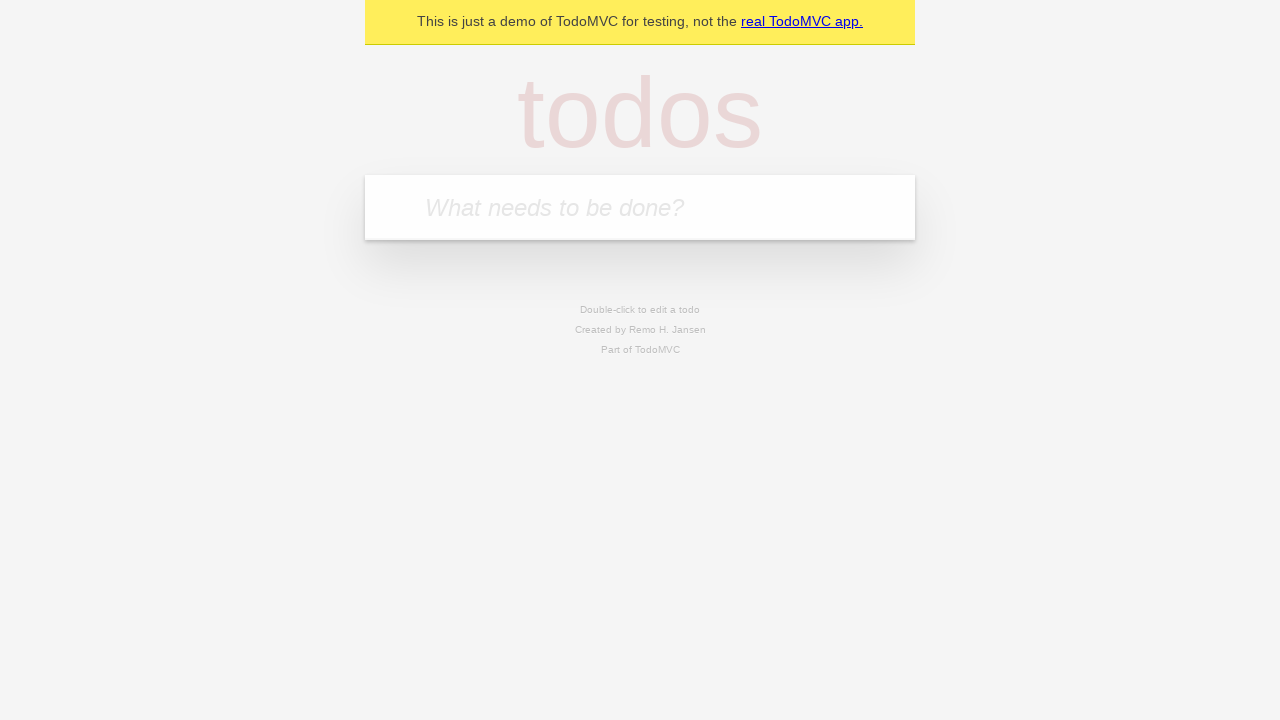

Filled todo input with 'buy some cheese' on internal:attr=[placeholder="What needs to be done?"i]
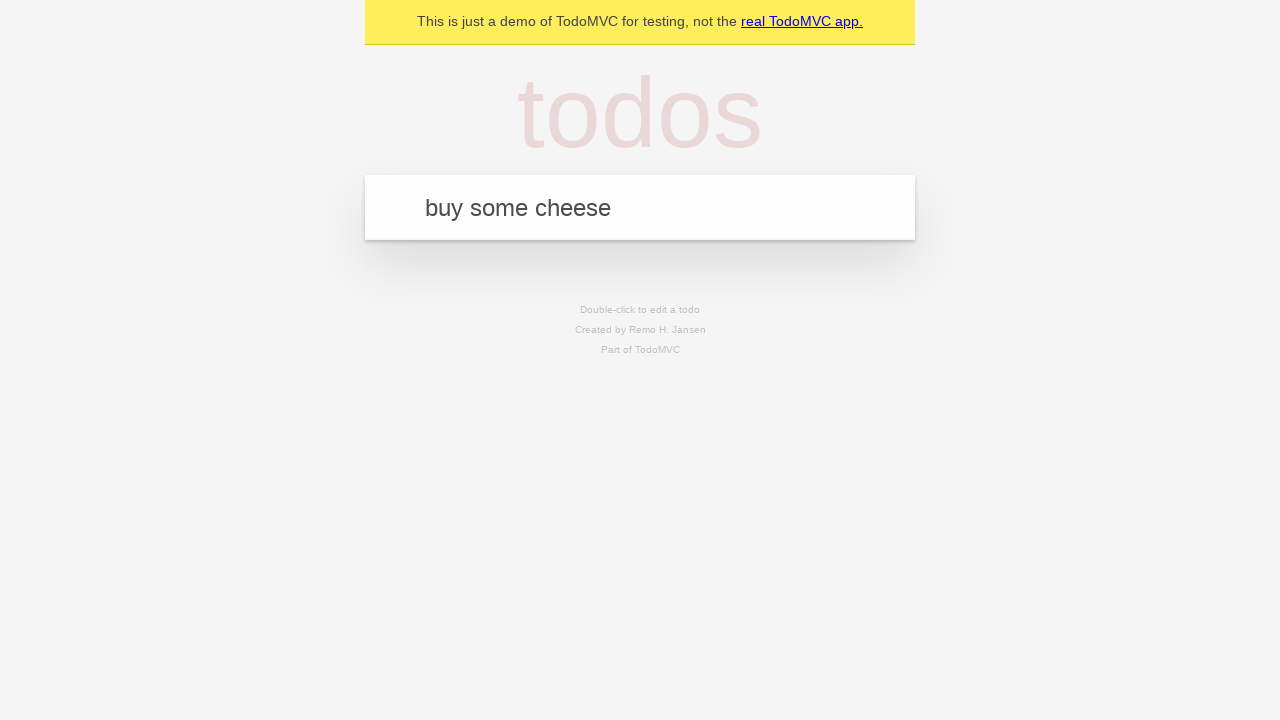

Pressed Enter to add 'buy some cheese' to the todo list on internal:attr=[placeholder="What needs to be done?"i]
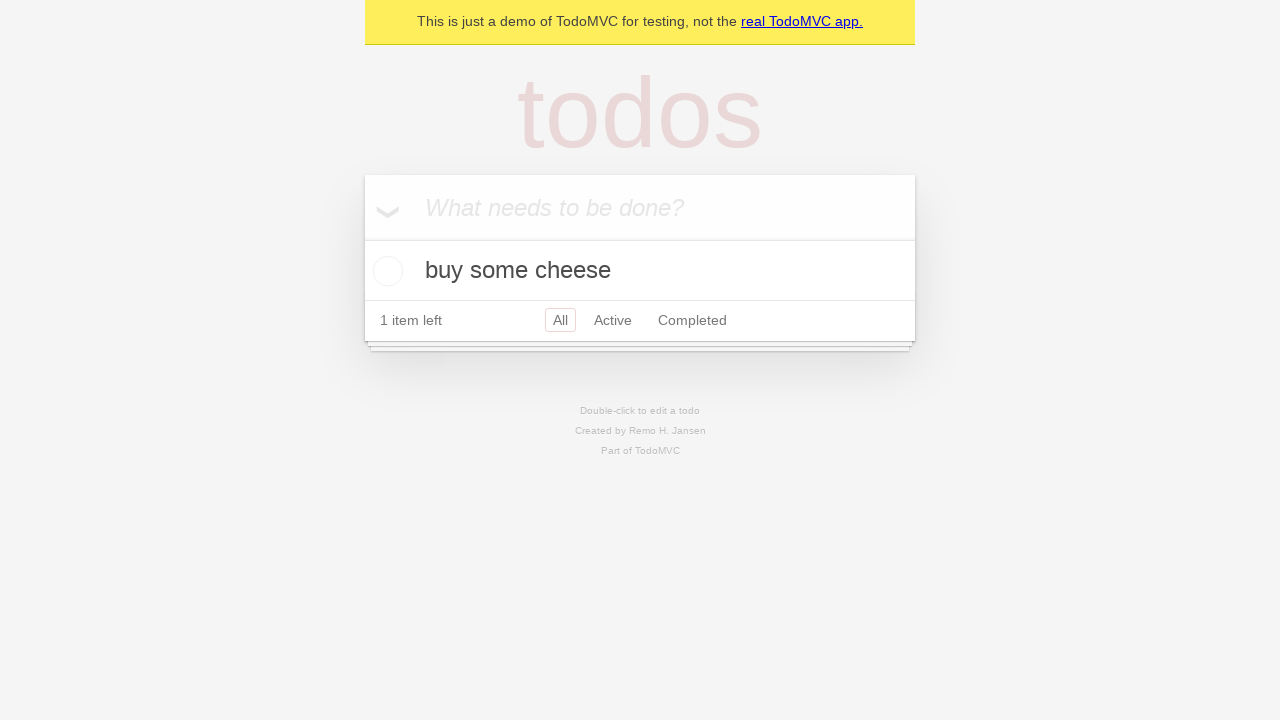

Filled todo input with 'feed the cat' on internal:attr=[placeholder="What needs to be done?"i]
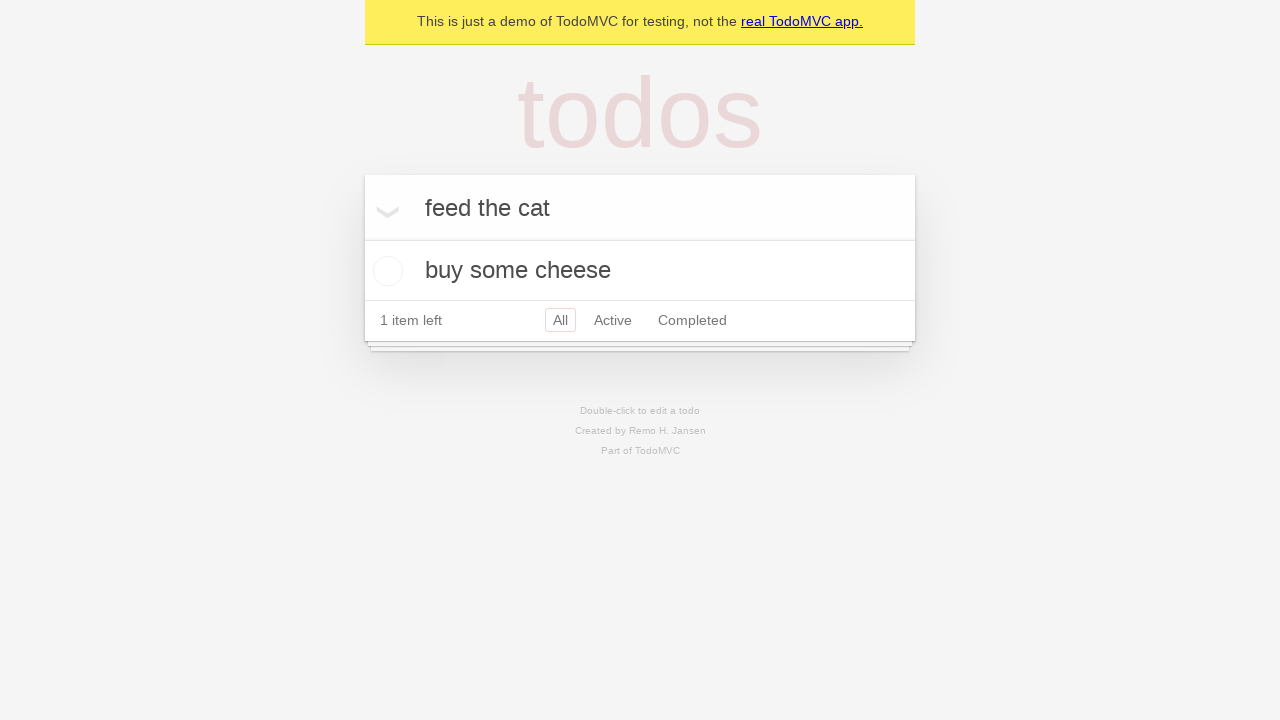

Pressed Enter to add 'feed the cat' to the todo list on internal:attr=[placeholder="What needs to be done?"i]
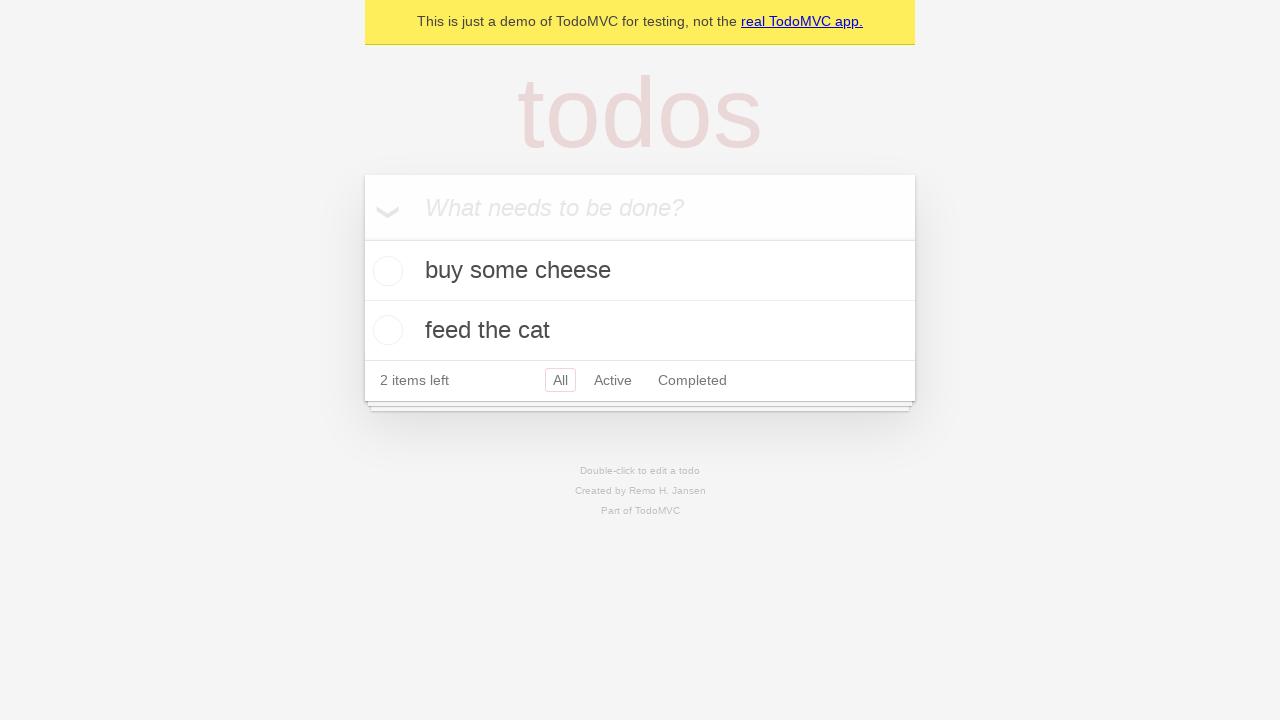

Filled todo input with 'book a doctors appointment' on internal:attr=[placeholder="What needs to be done?"i]
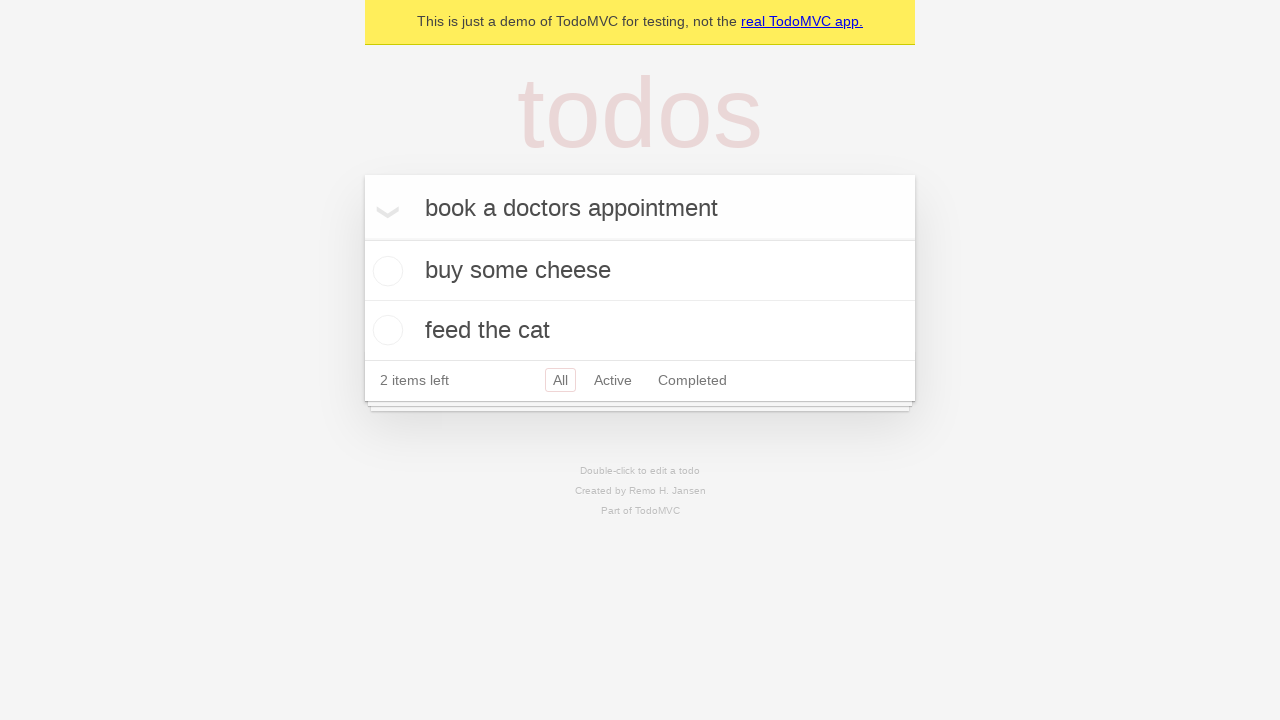

Pressed Enter to add 'book a doctors appointment' to the todo list on internal:attr=[placeholder="What needs to be done?"i]
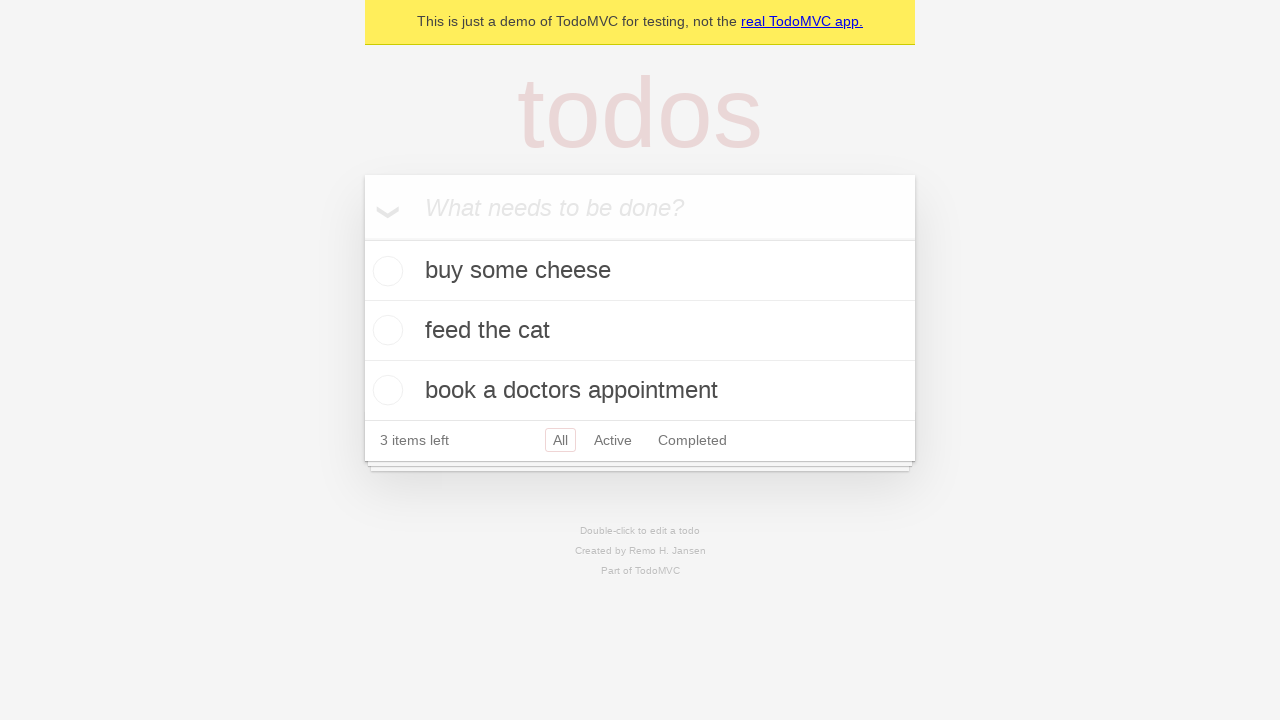

Checked the second todo item to mark it as completed at (385, 330) on internal:testid=[data-testid="todo-item"s] >> nth=1 >> internal:role=checkbox
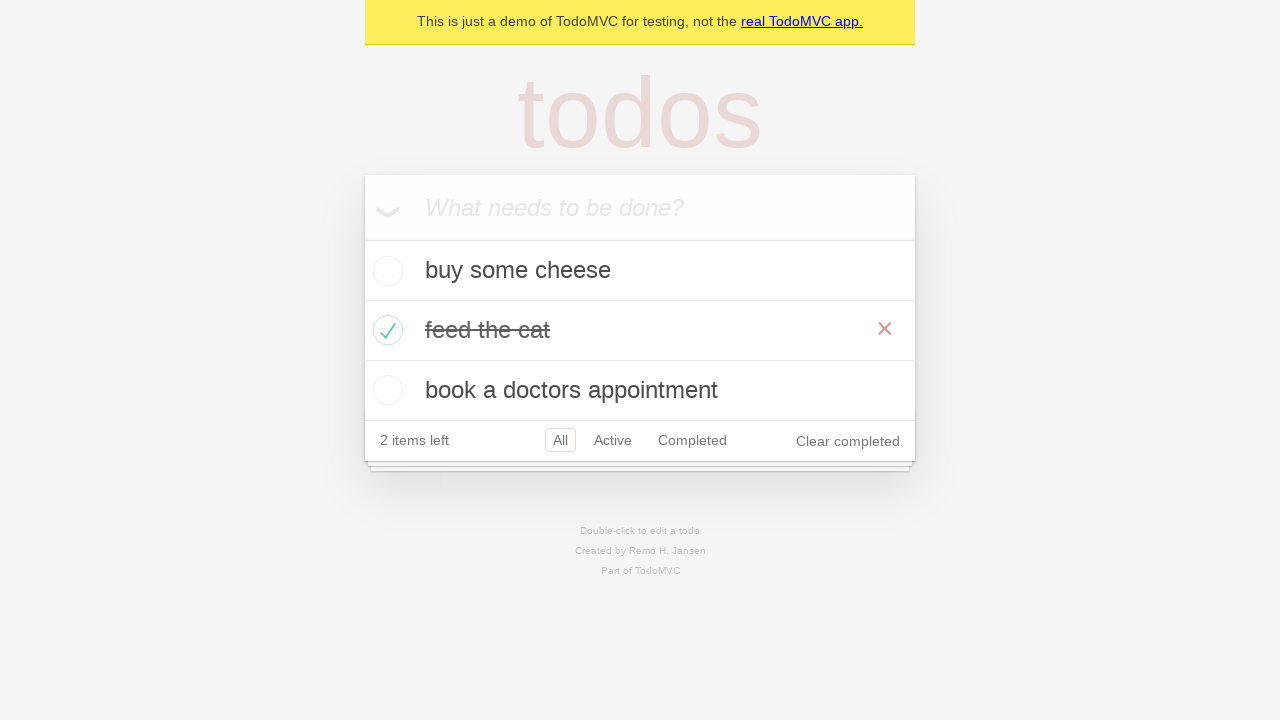

Clicked the 'Active' filter link to show only non-completed items at (613, 440) on internal:role=link[name="Active"i]
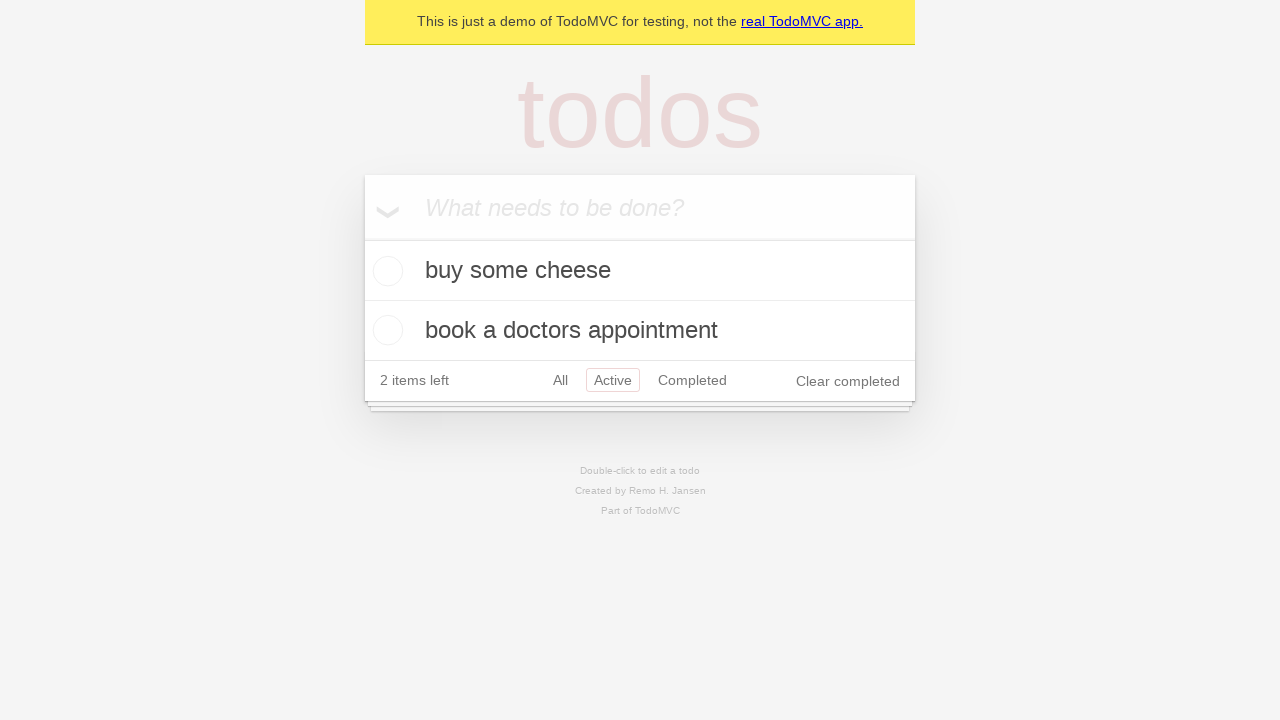

Verified that filtered view displays exactly 2 active todo items
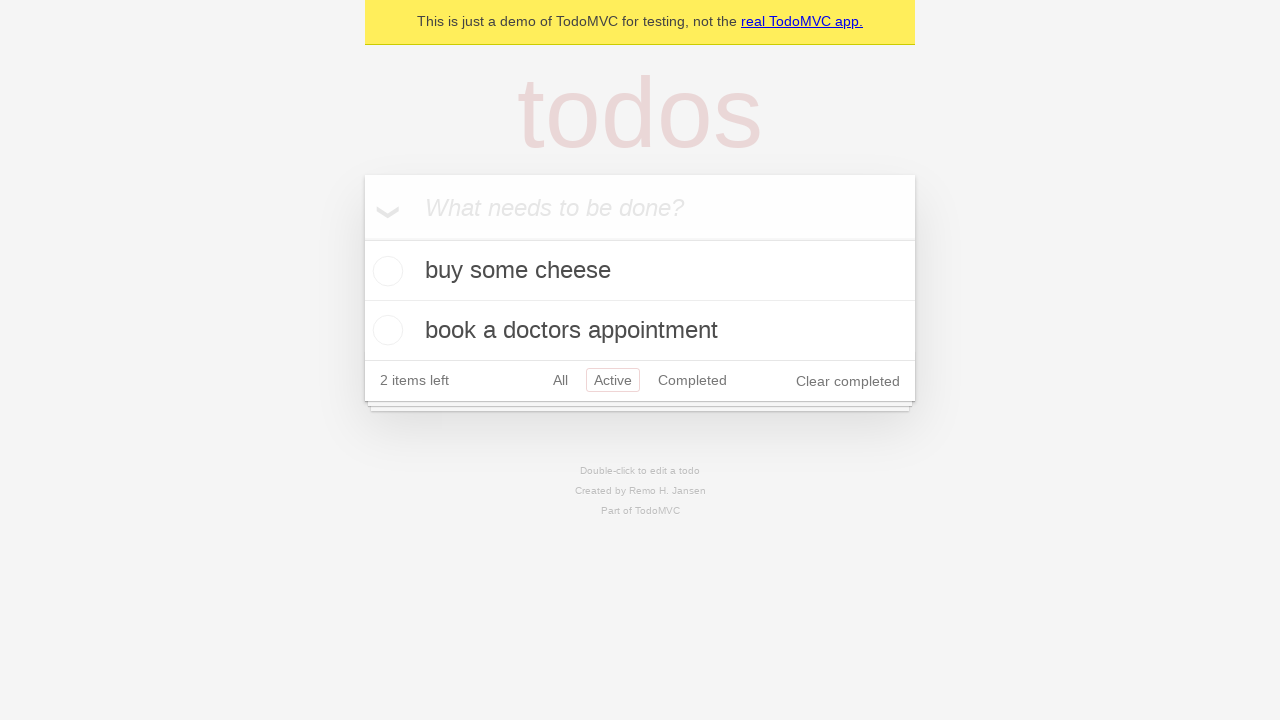

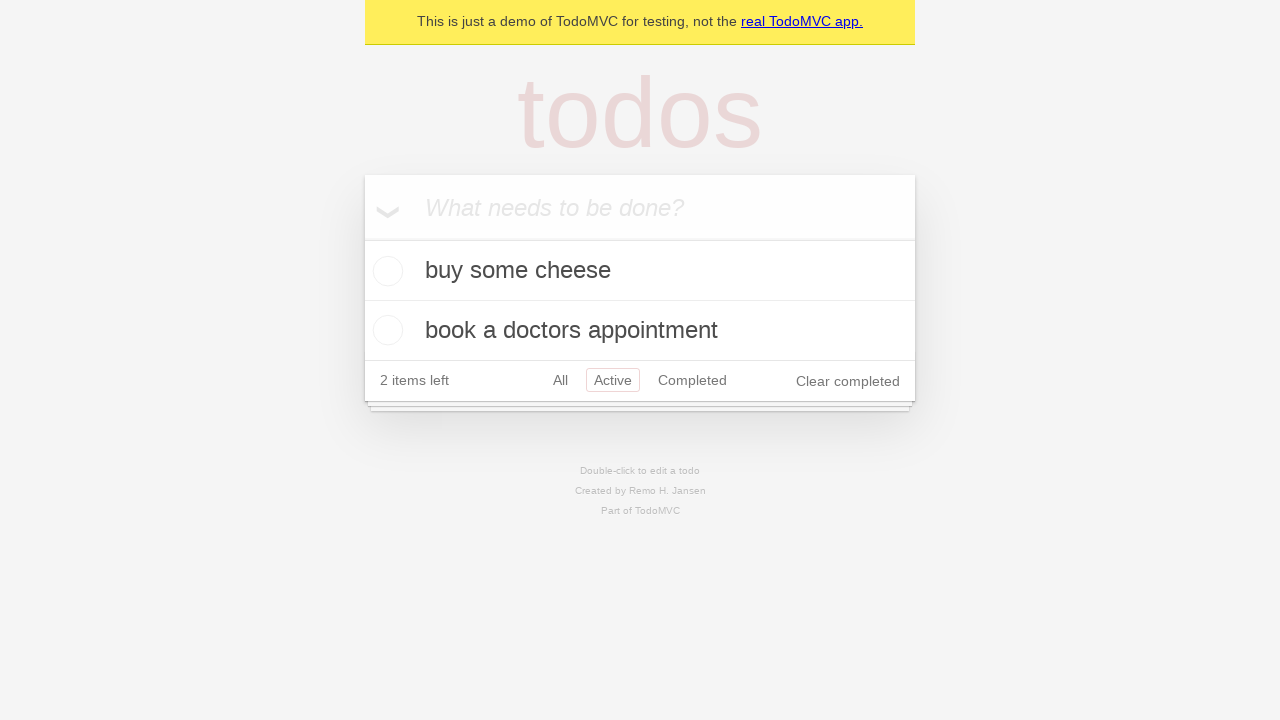